Tests window handling functionality by opening a new window, switching between windows, and verifying content in each window

Starting URL: https://the-internet.herokuapp.com/windows

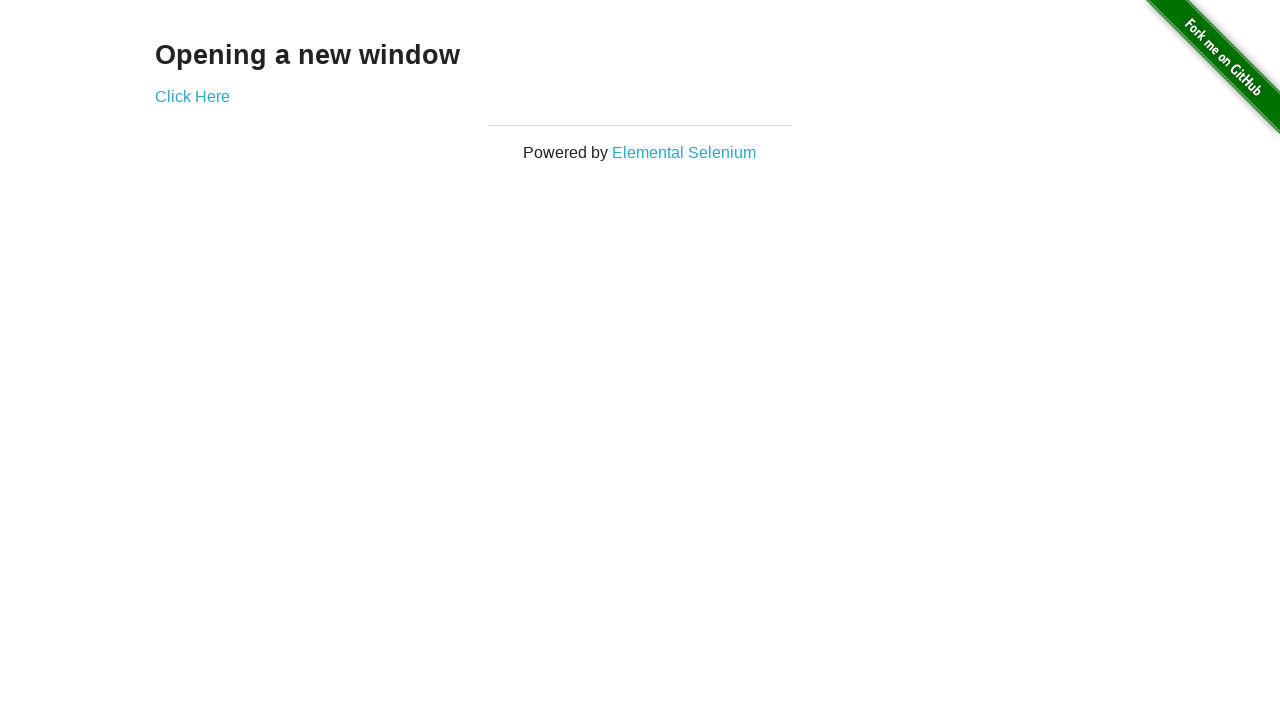

Retrieved main page heading text
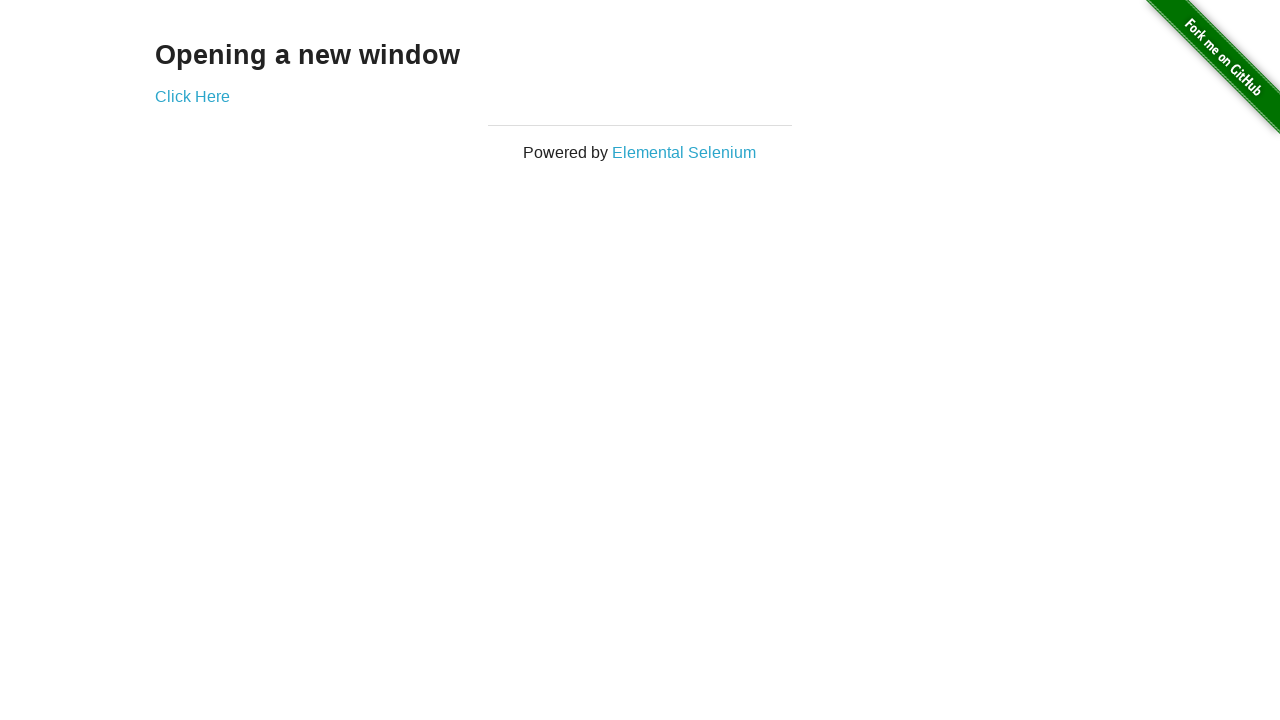

Verified main page heading text is 'Opening a new window'
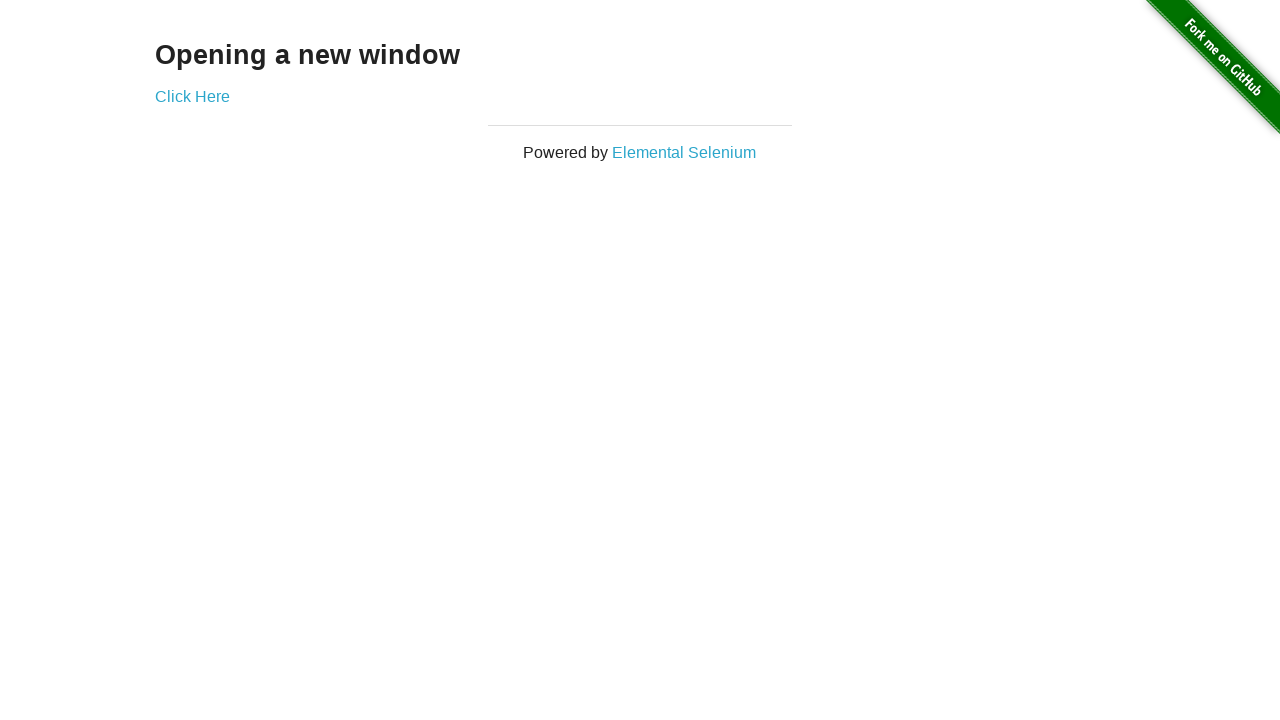

Verified main page title is 'The Internet'
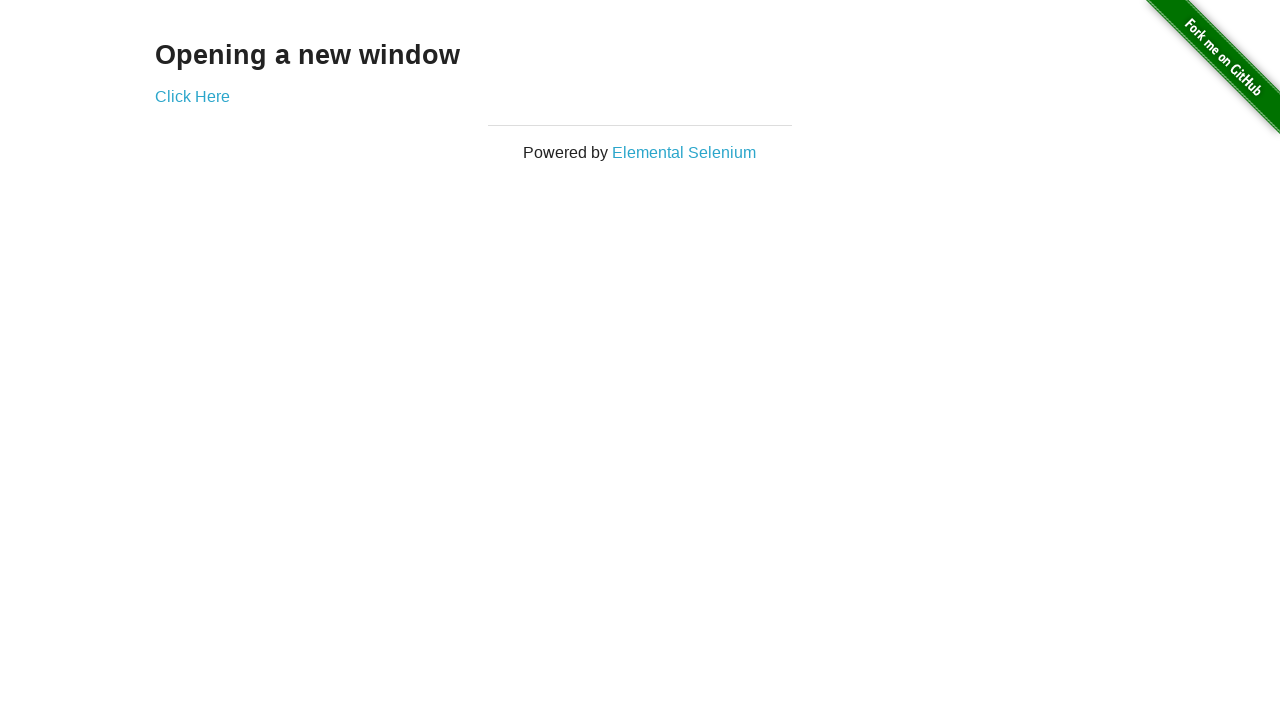

Clicked 'Click Here' link to open new window at (192, 96) on xpath=//a[@target='_blank']
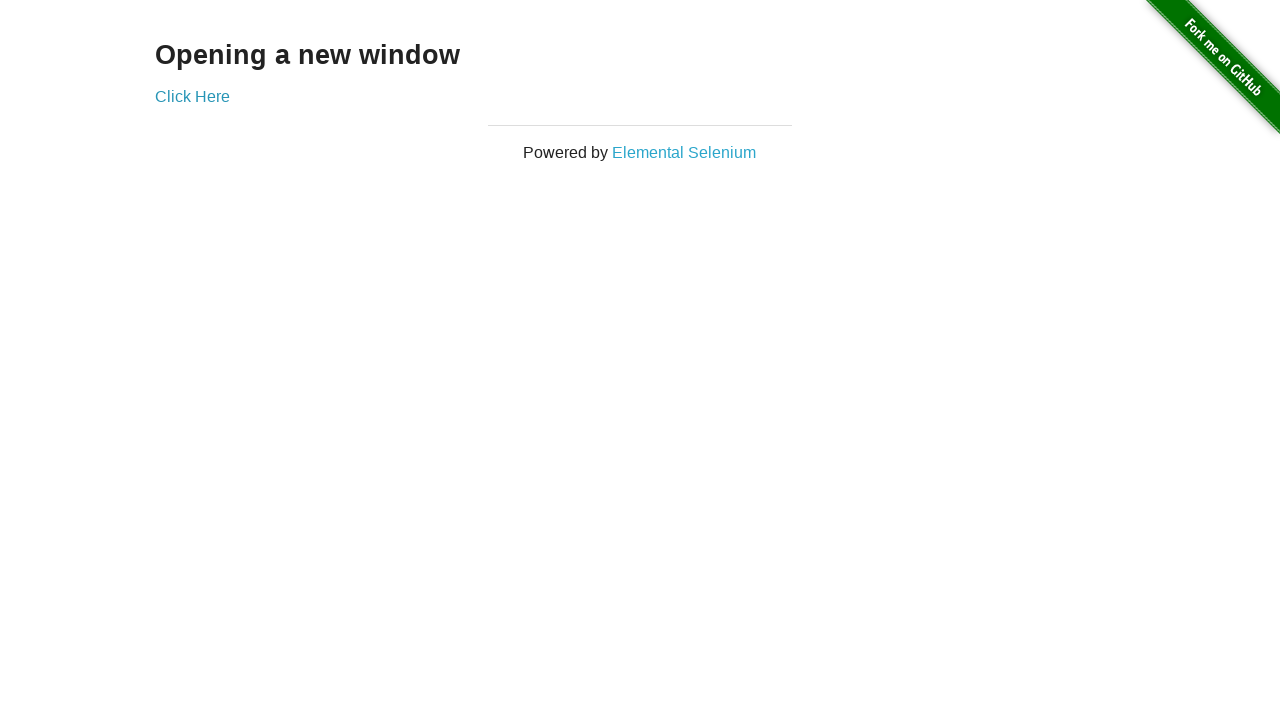

New window loaded and ready
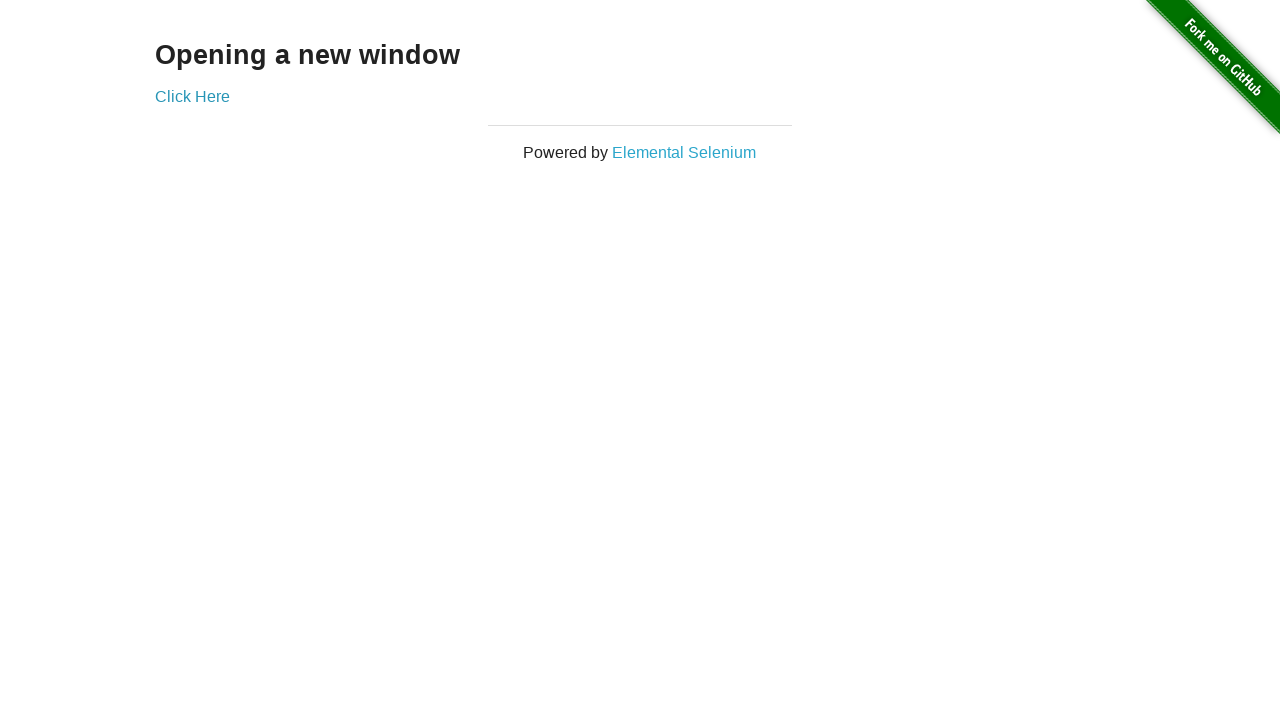

Verified new window title is 'New Window'
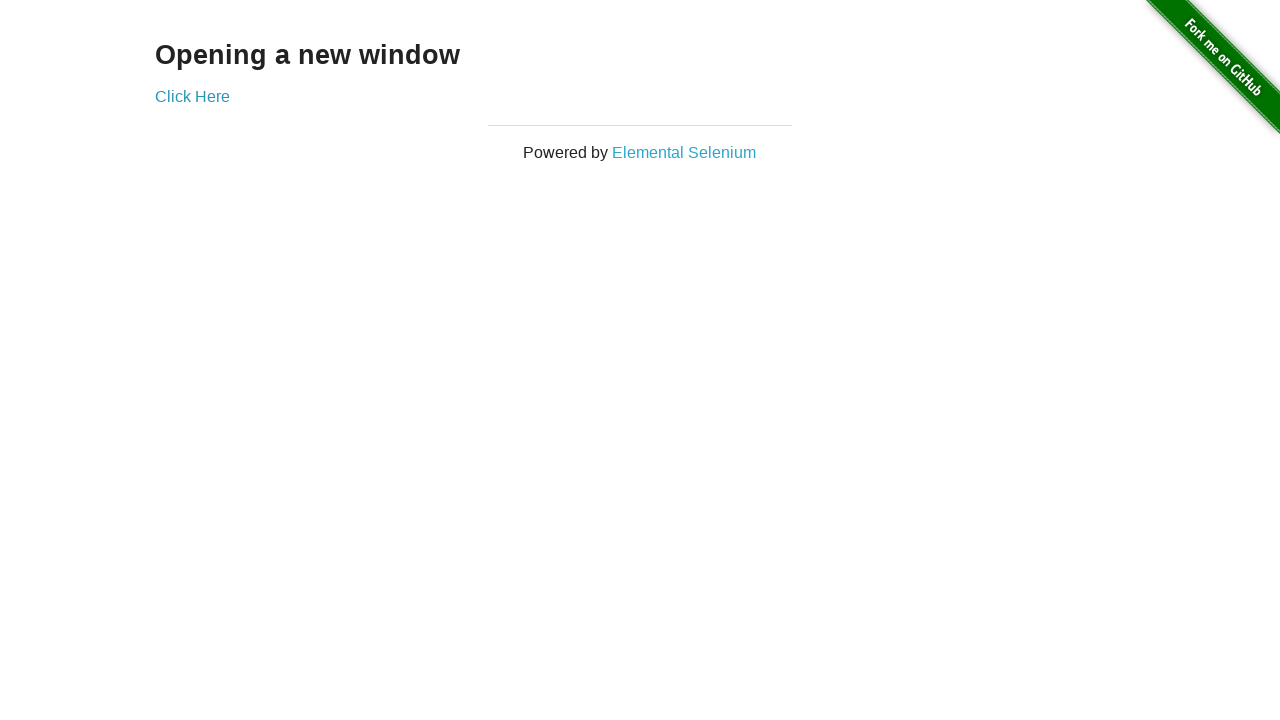

Retrieved text from new window
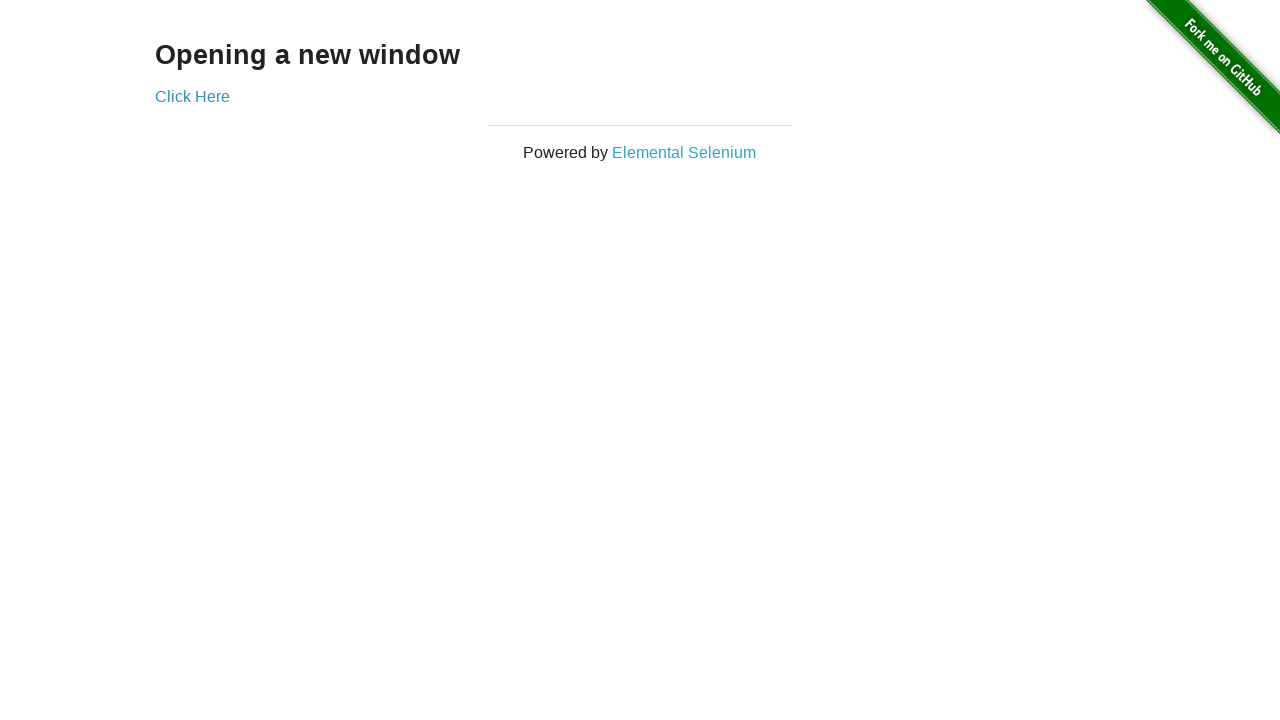

Verified new window content text is 'New Window'
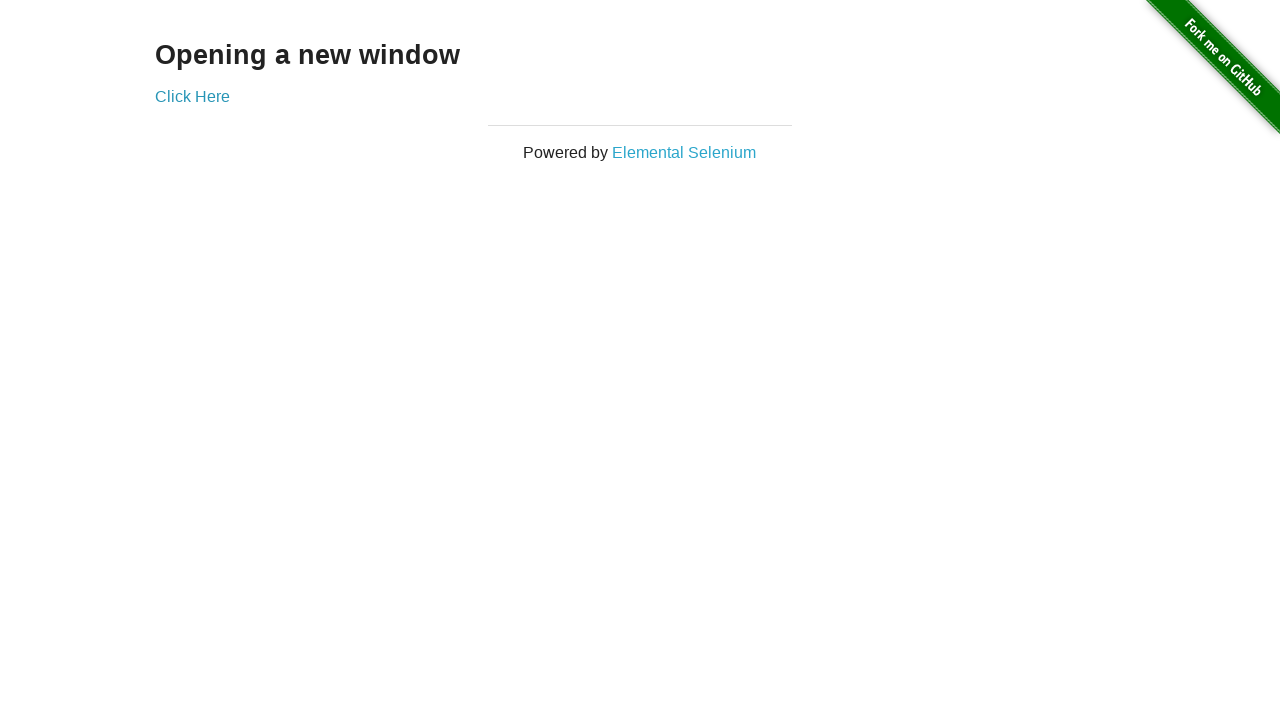

Closed new window
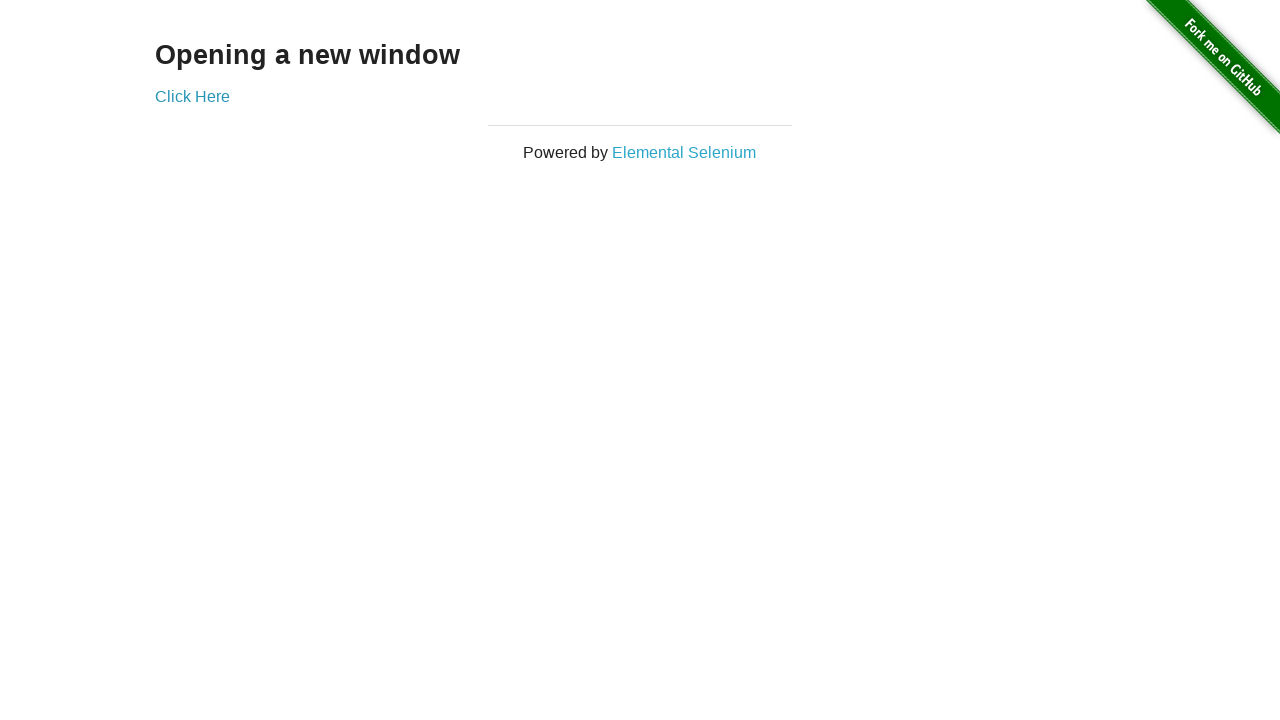

Verified main page title is still 'The Internet' after closing new window
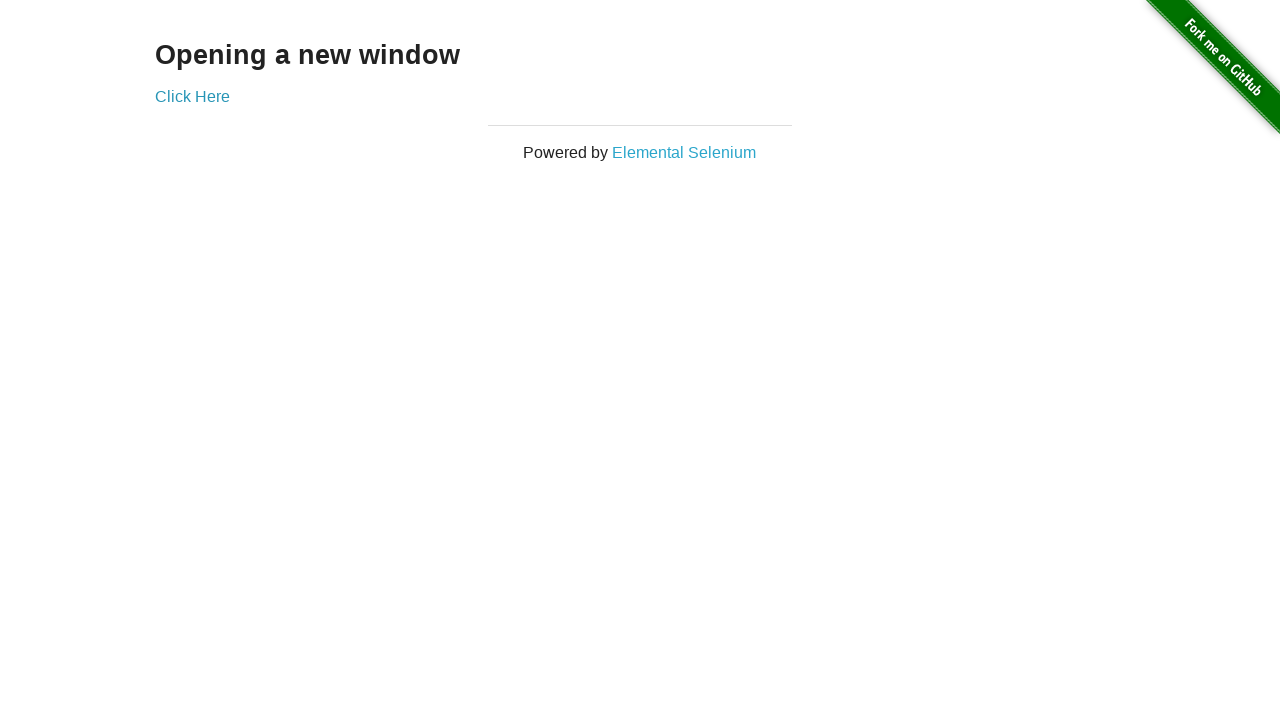

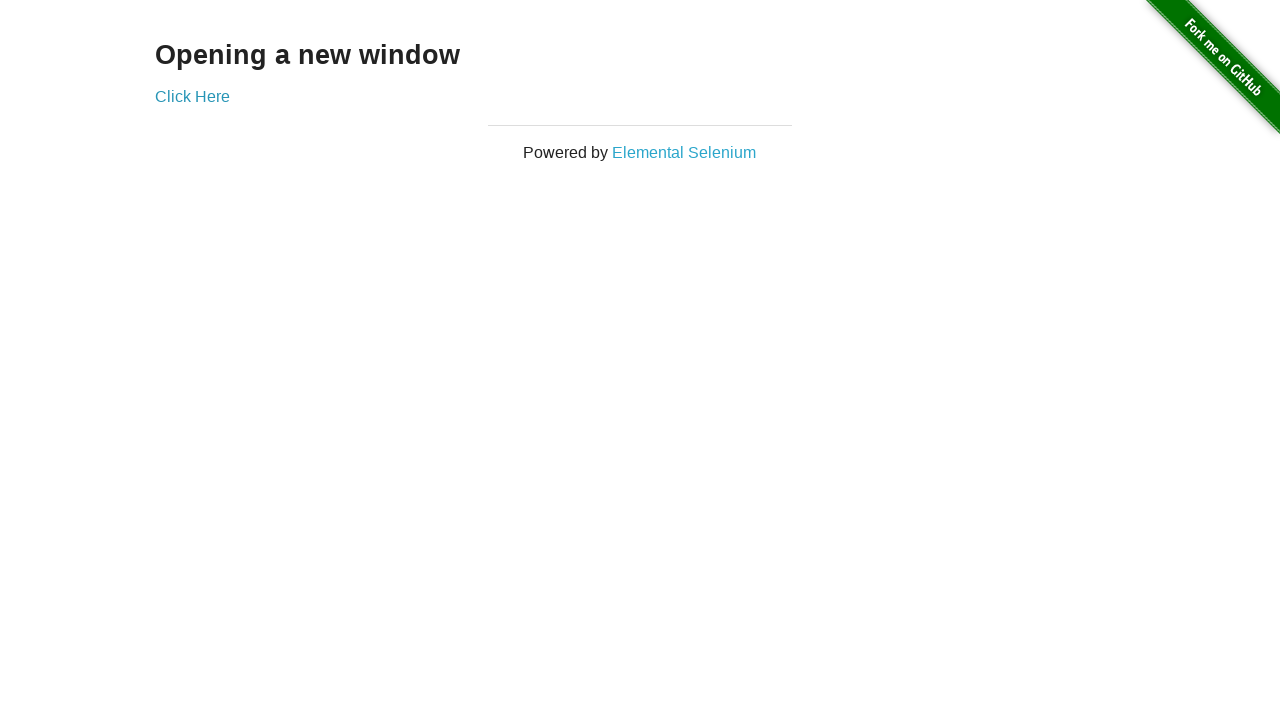